Tests a jQuery UI price range slider by dragging the minimum slider handle to the right and the maximum slider handle to the left to adjust the price range.

Starting URL: https://www.jqueryscript.net/demo/Price-Range-Slider-jQuery-UI/

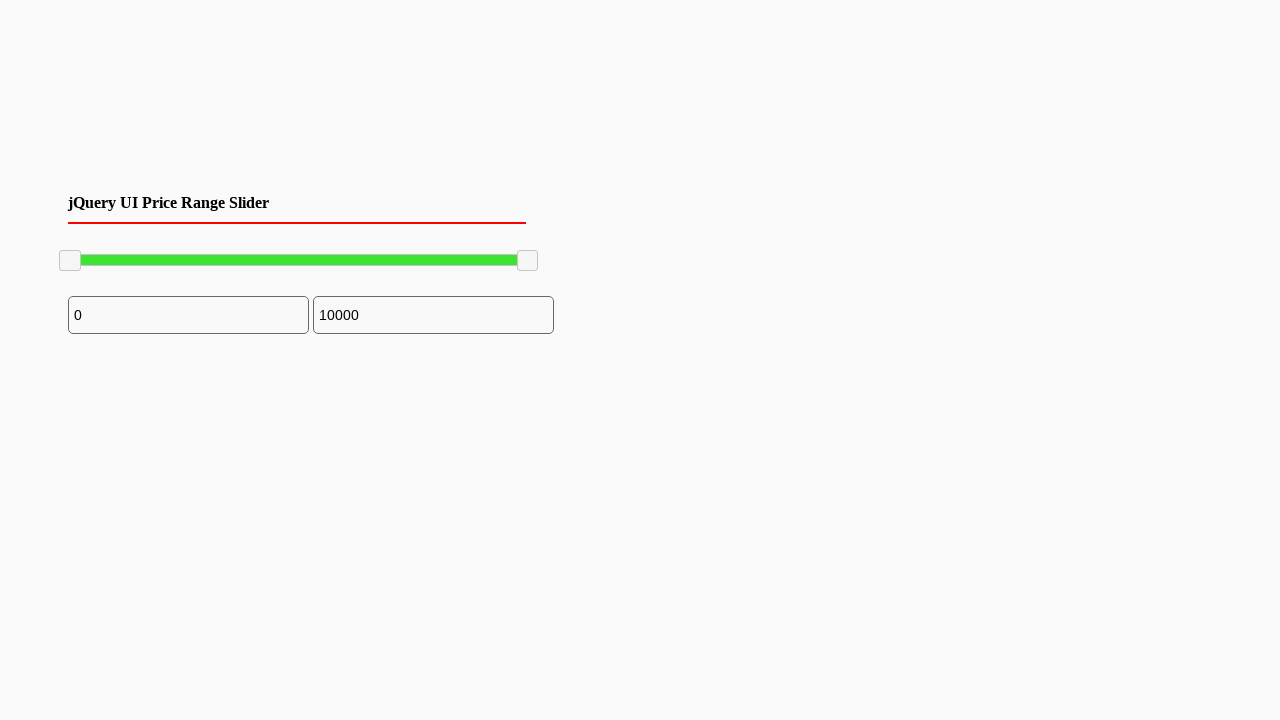

Waited for slider handles to be visible
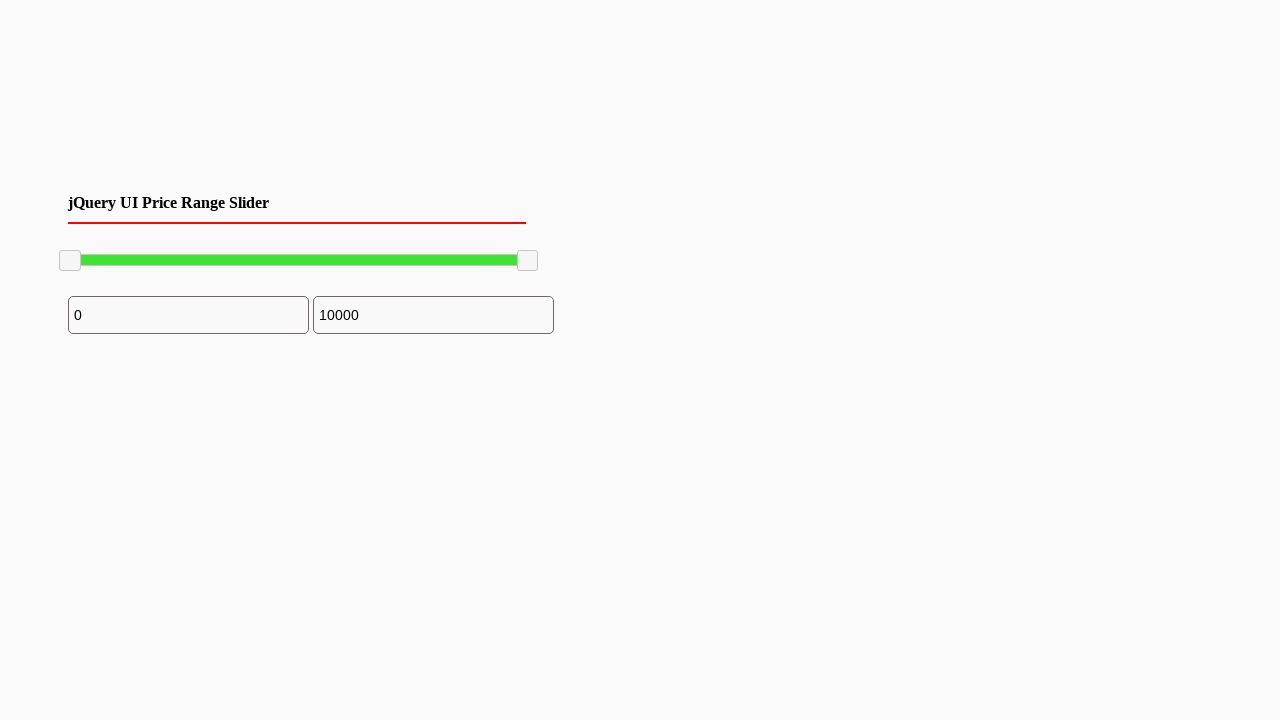

Located the minimum slider handle
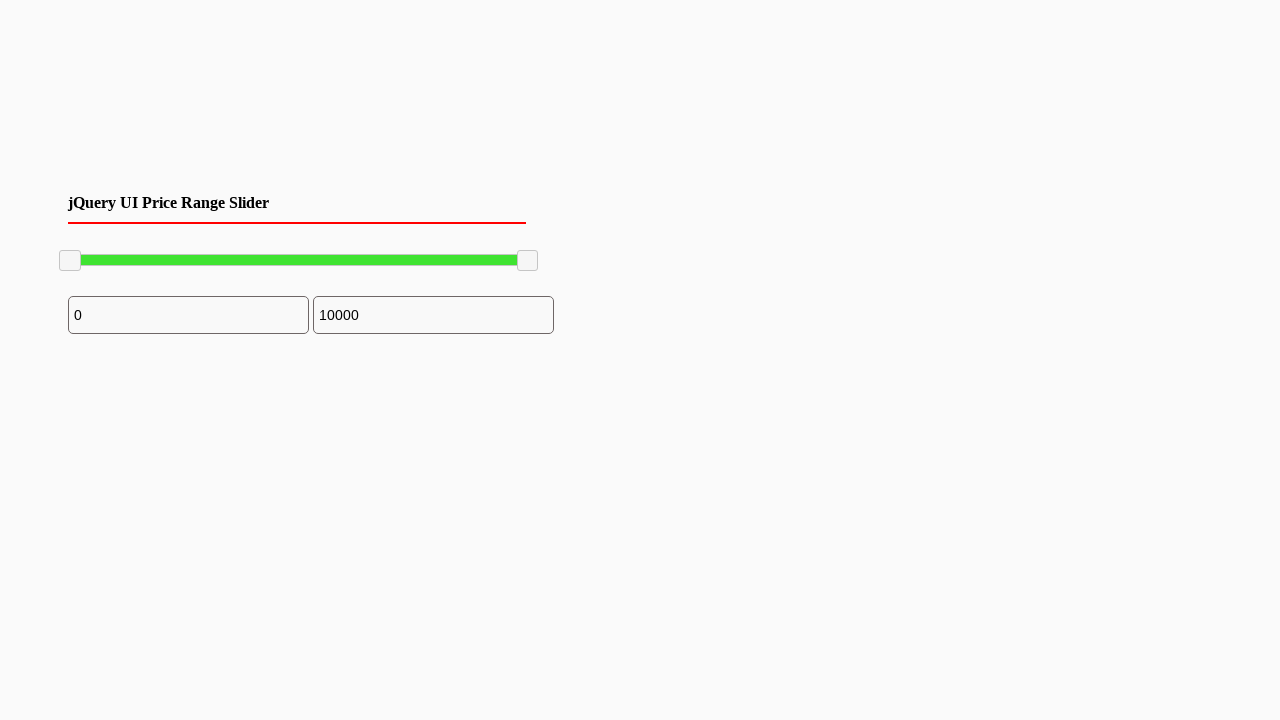

Dragged minimum slider handle to the right by 100 pixels at (160, 251)
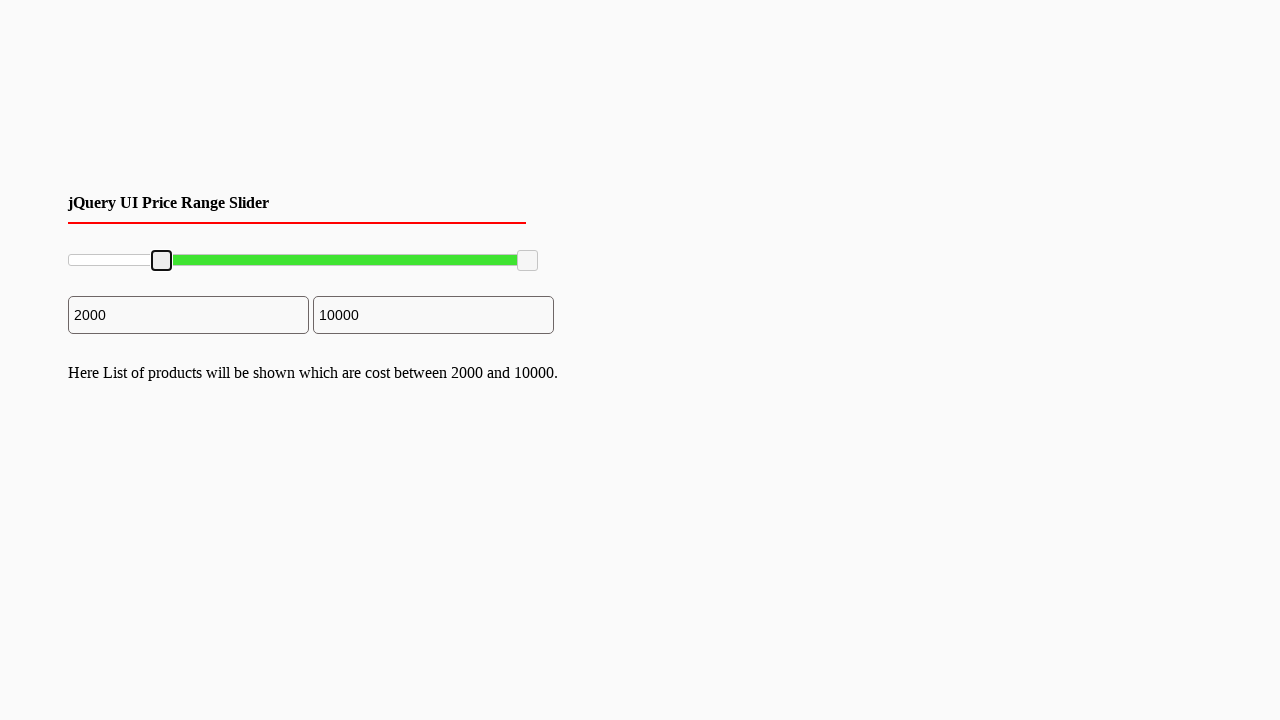

Retrieved bounding box of minimum slider handle
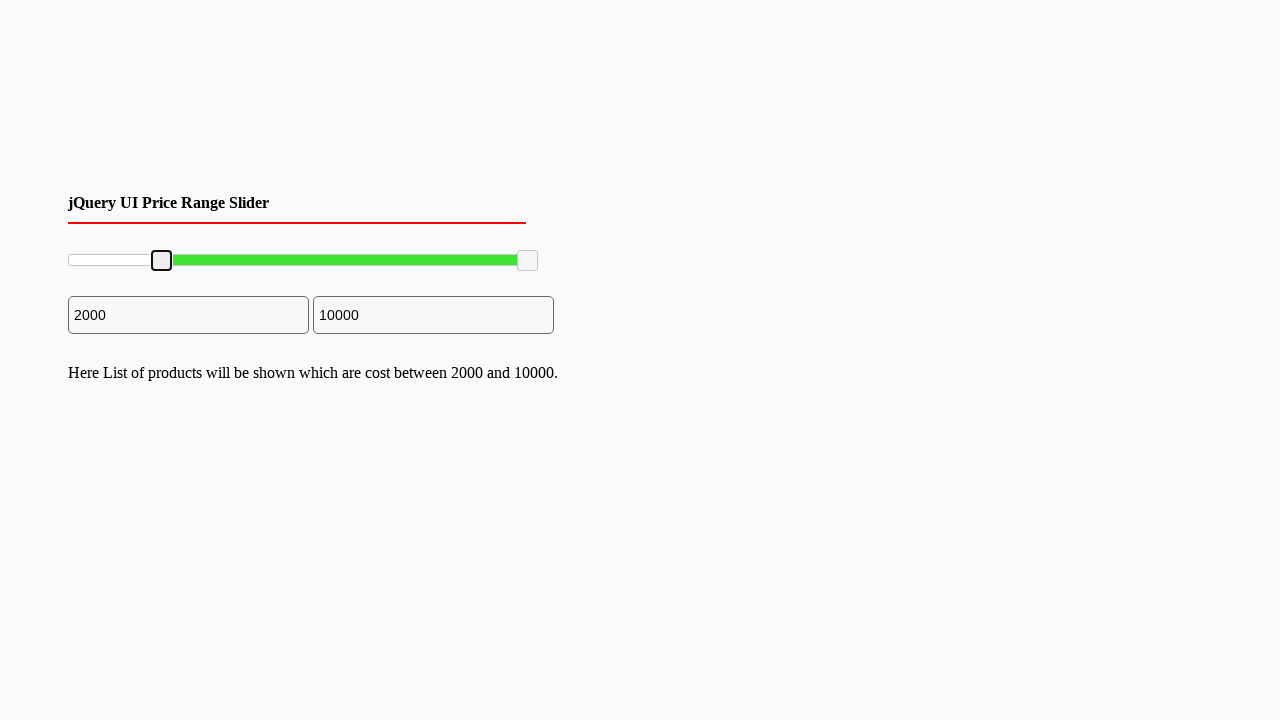

Moved mouse to center of minimum slider handle at (162, 261)
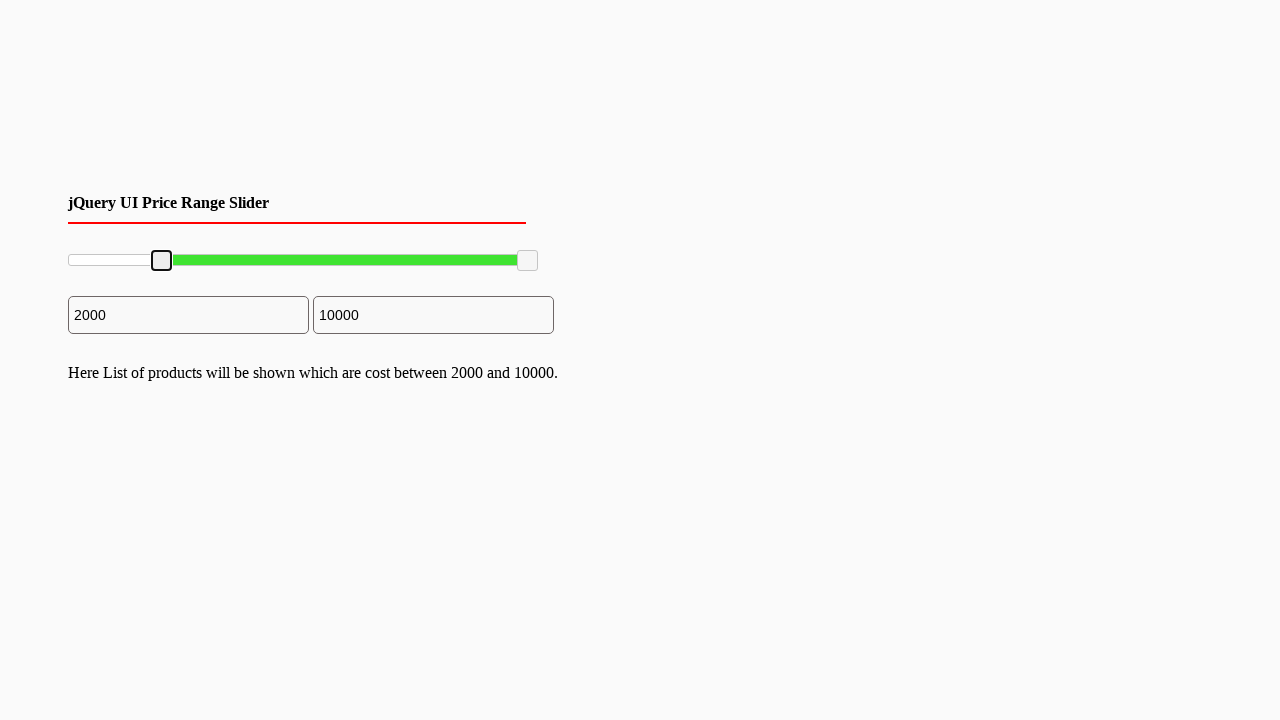

Pressed down mouse button on minimum slider handle at (162, 261)
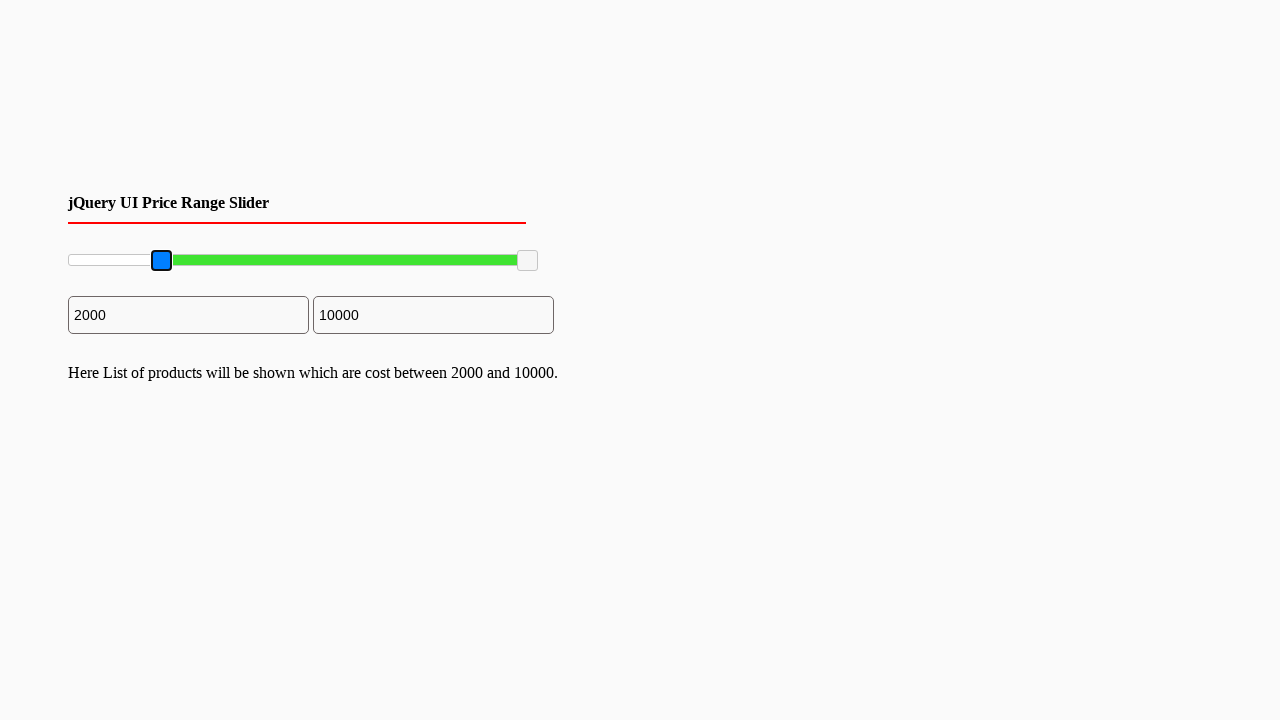

Dragged minimum slider handle 100 pixels to the right at (262, 261)
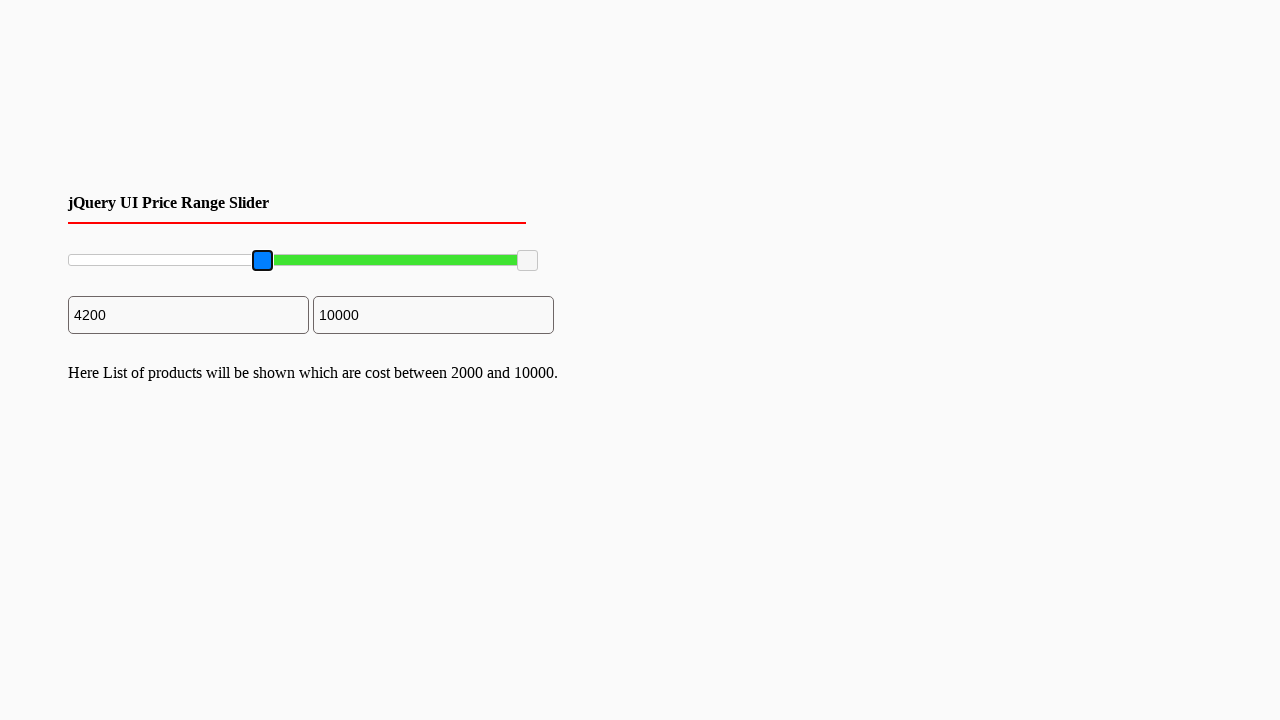

Released mouse button on minimum slider handle at (262, 261)
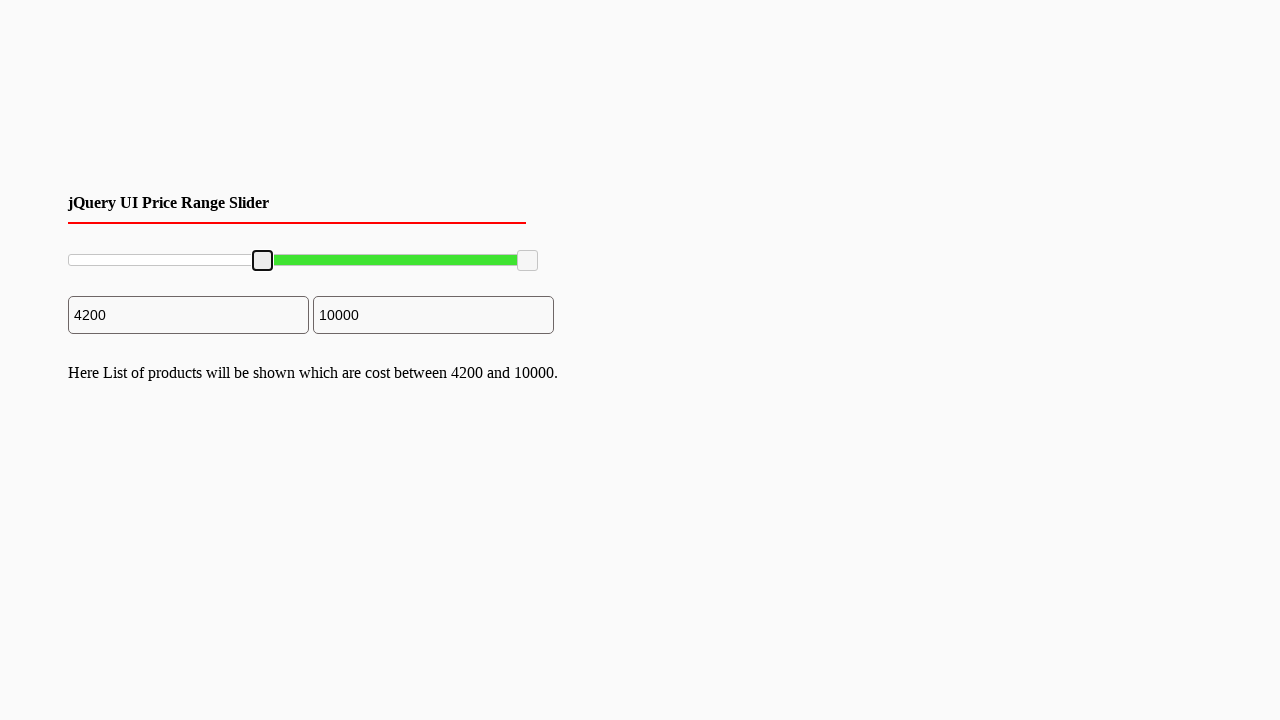

Located the maximum slider handle
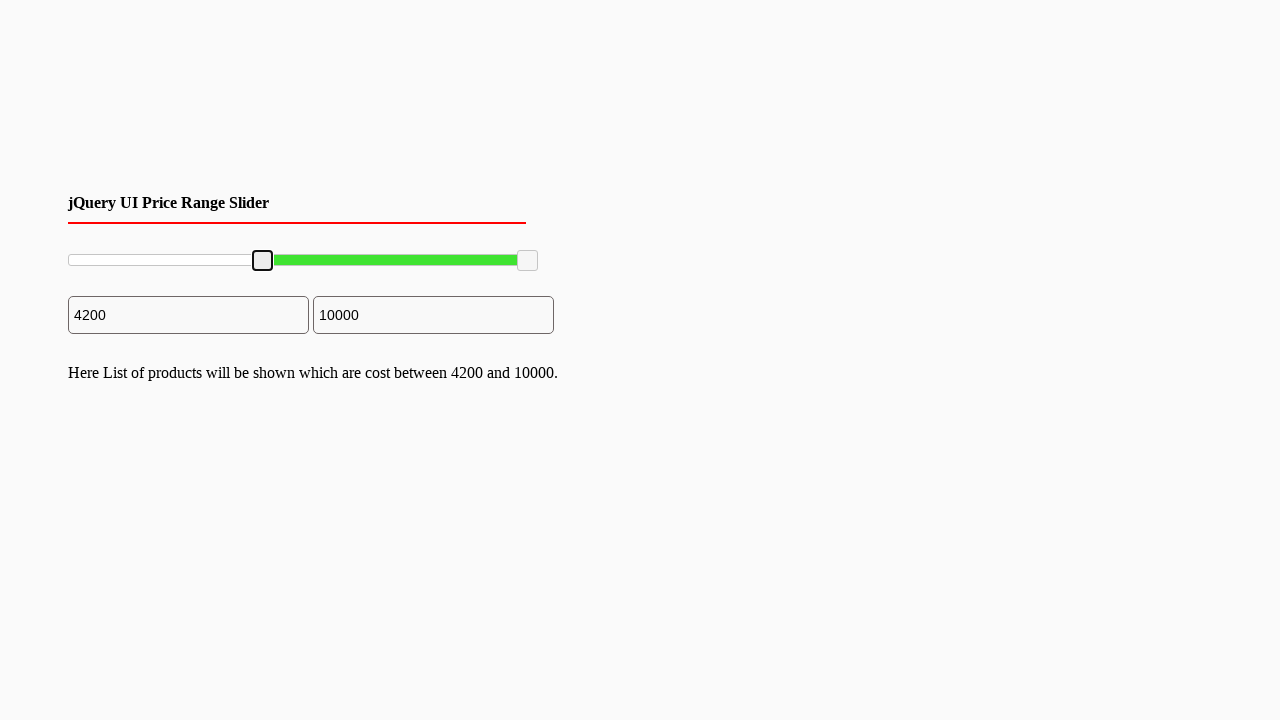

Retrieved bounding box of maximum slider handle
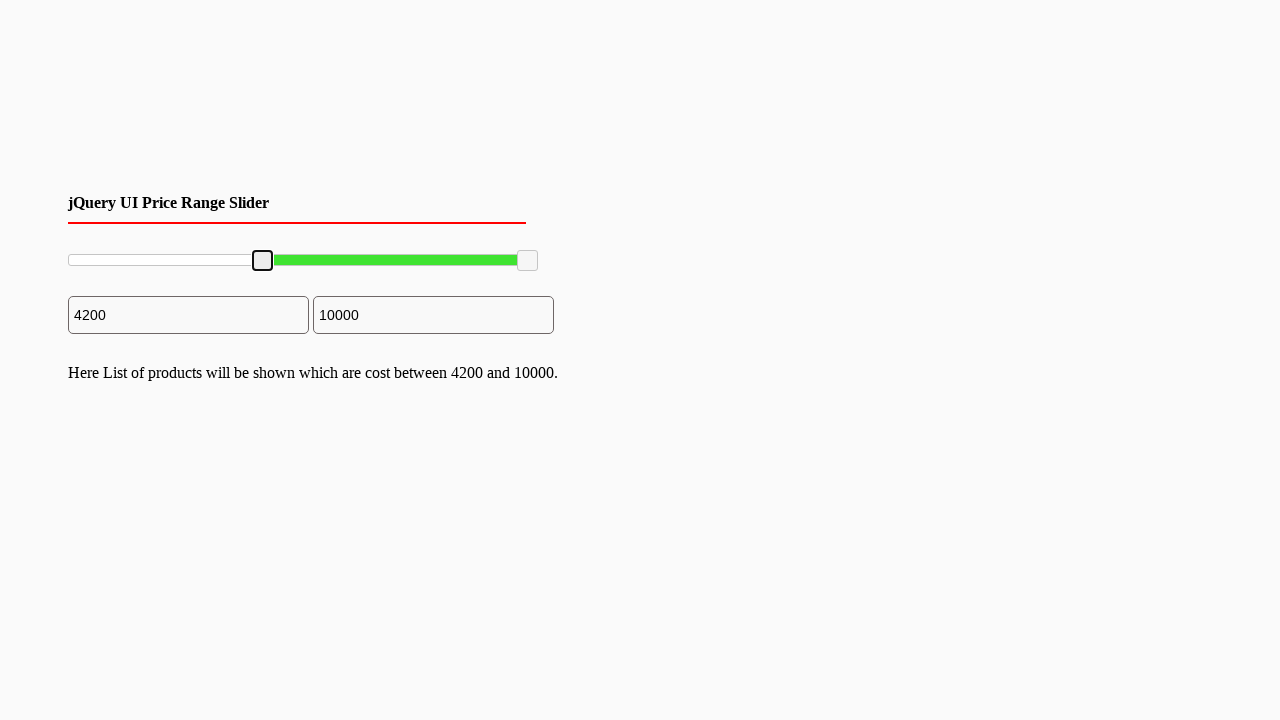

Moved mouse to center of maximum slider handle at (528, 261)
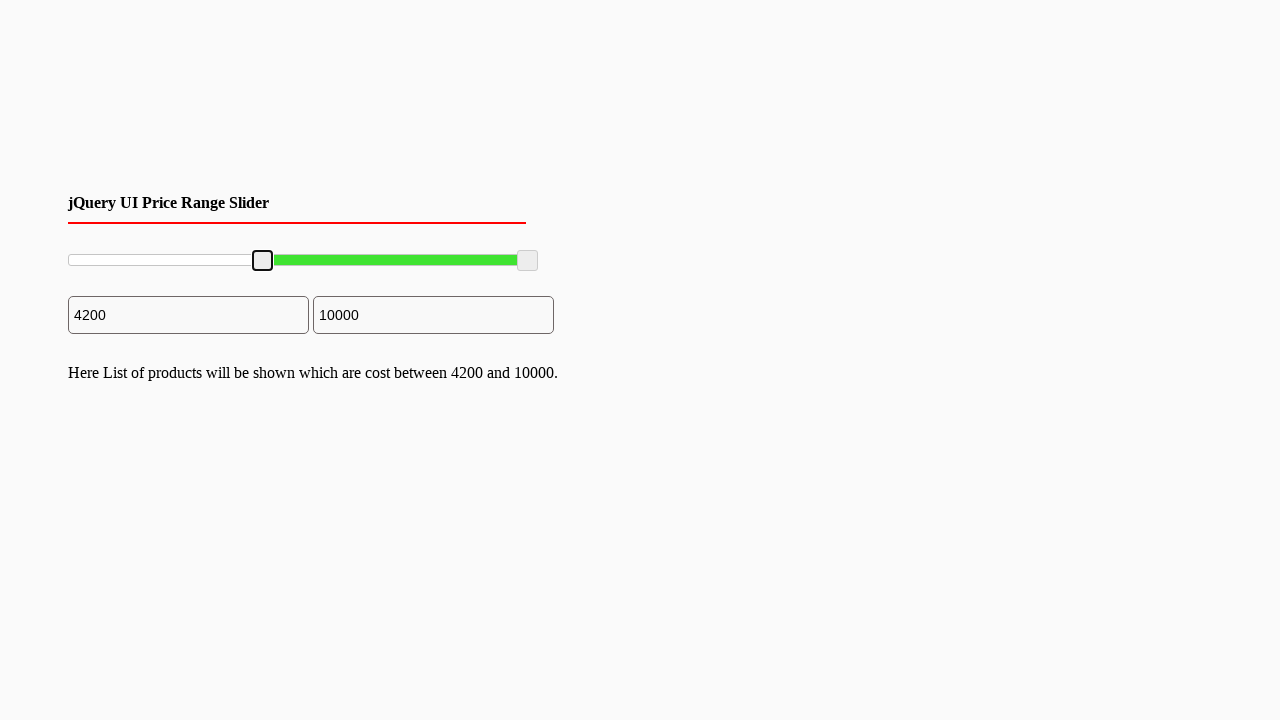

Pressed down mouse button on maximum slider handle at (528, 261)
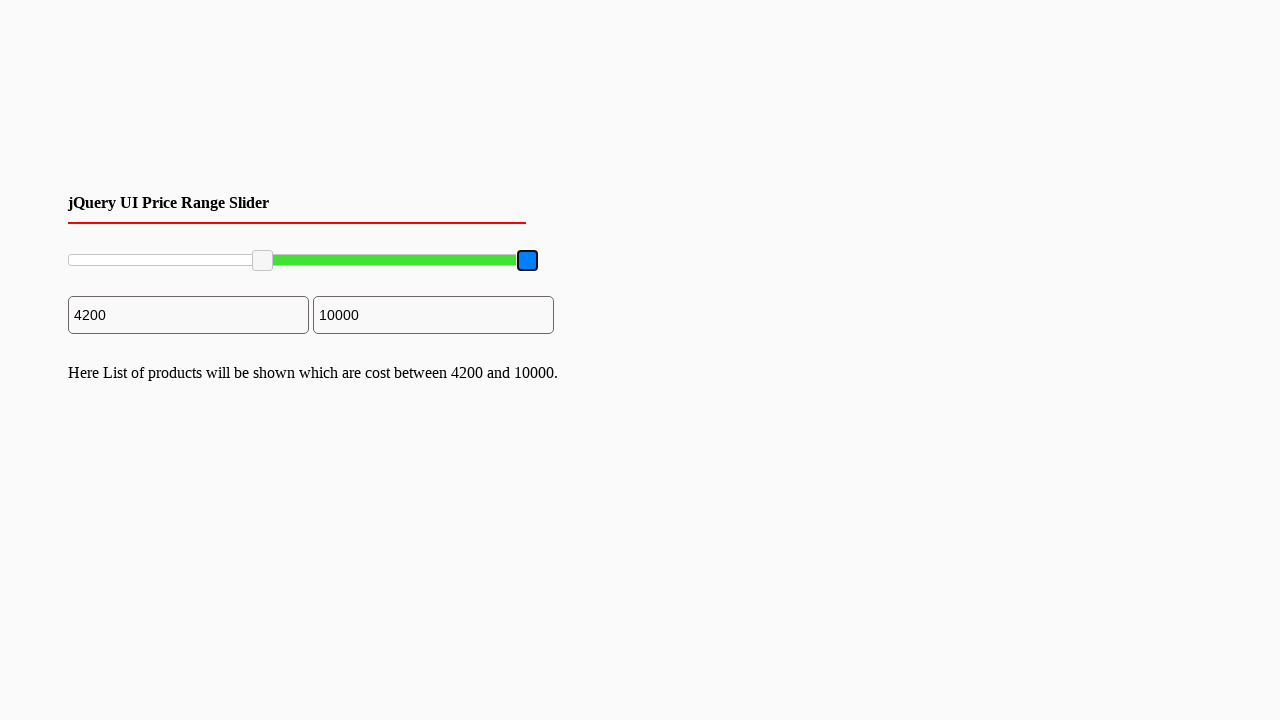

Dragged maximum slider handle 100 pixels to the left at (428, 261)
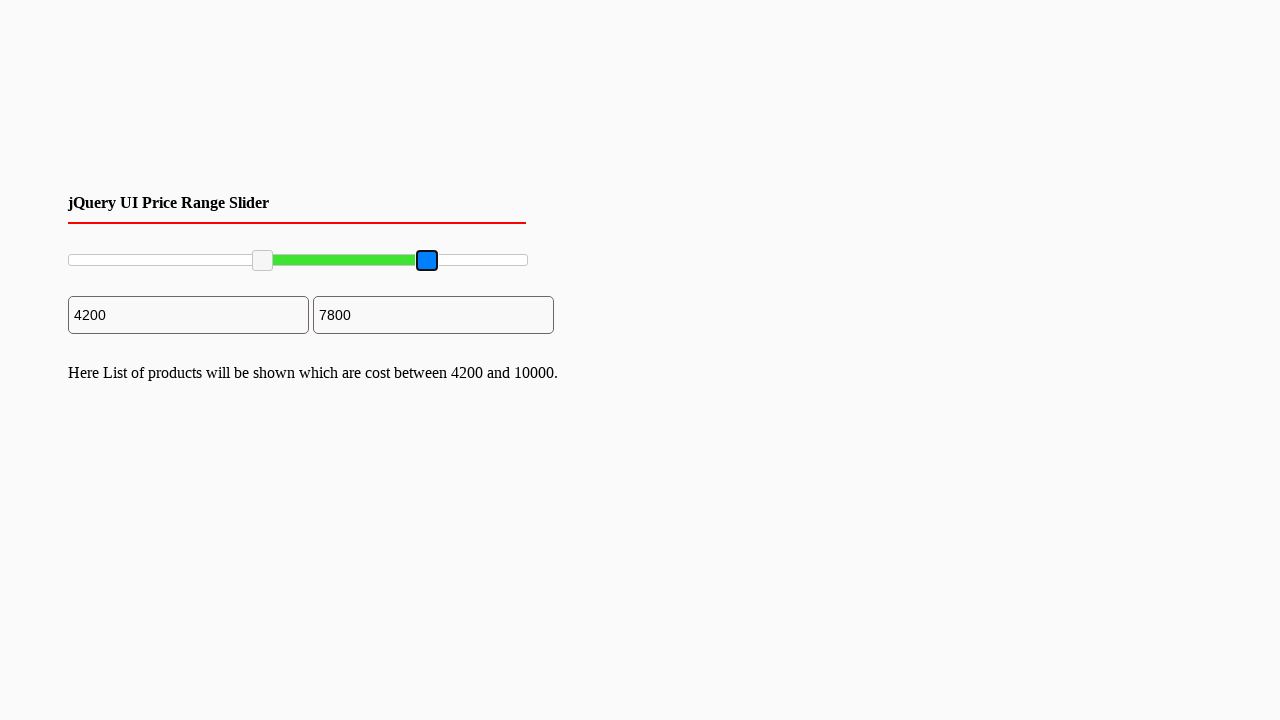

Released mouse button on maximum slider handle at (428, 261)
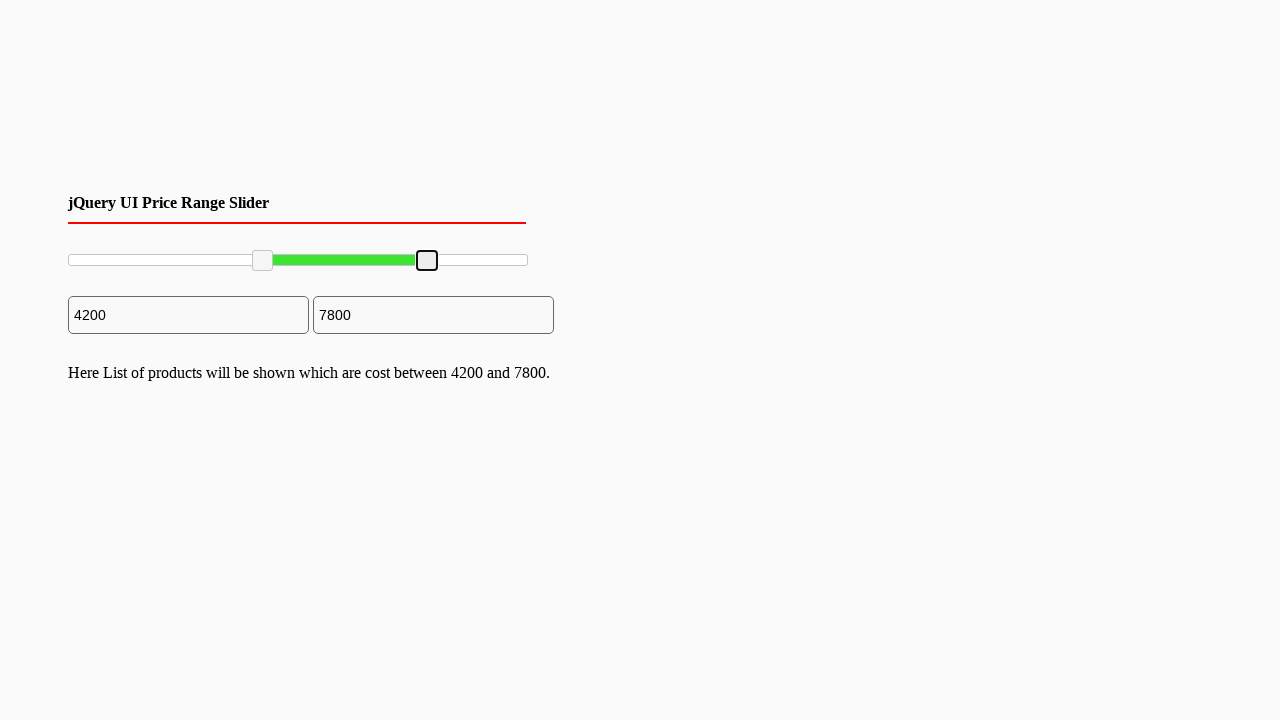

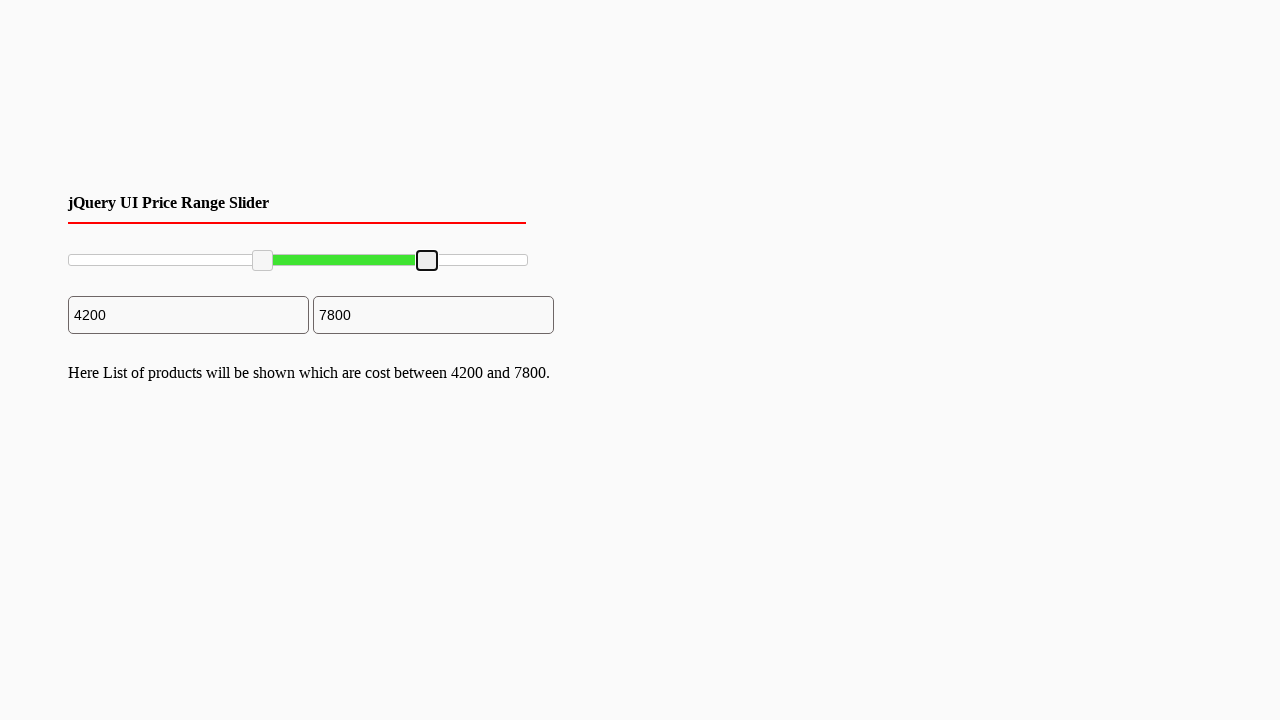